Navigates to Lenovo's website, maximizes the browser window, clears cookies, and retrieves the page title and current URL for verification.

Starting URL: https://www.lenovo.com

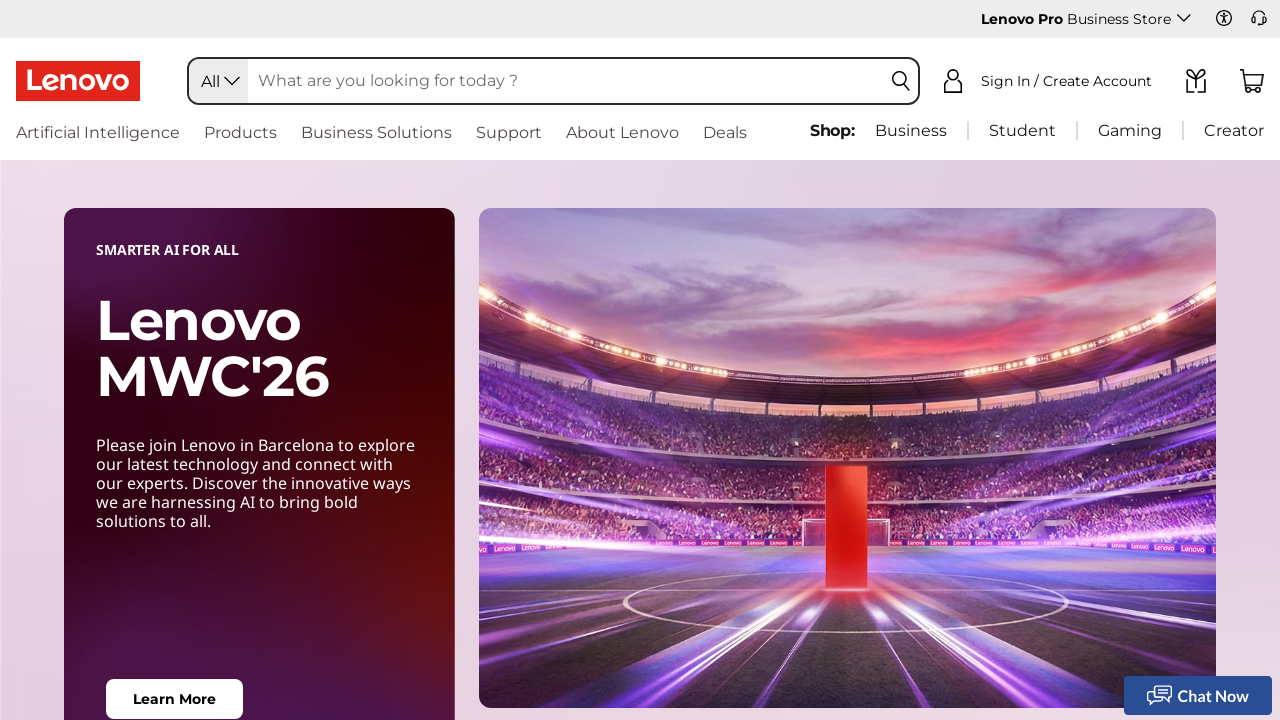

Set viewport size to 1920x1080 to maximize browser window
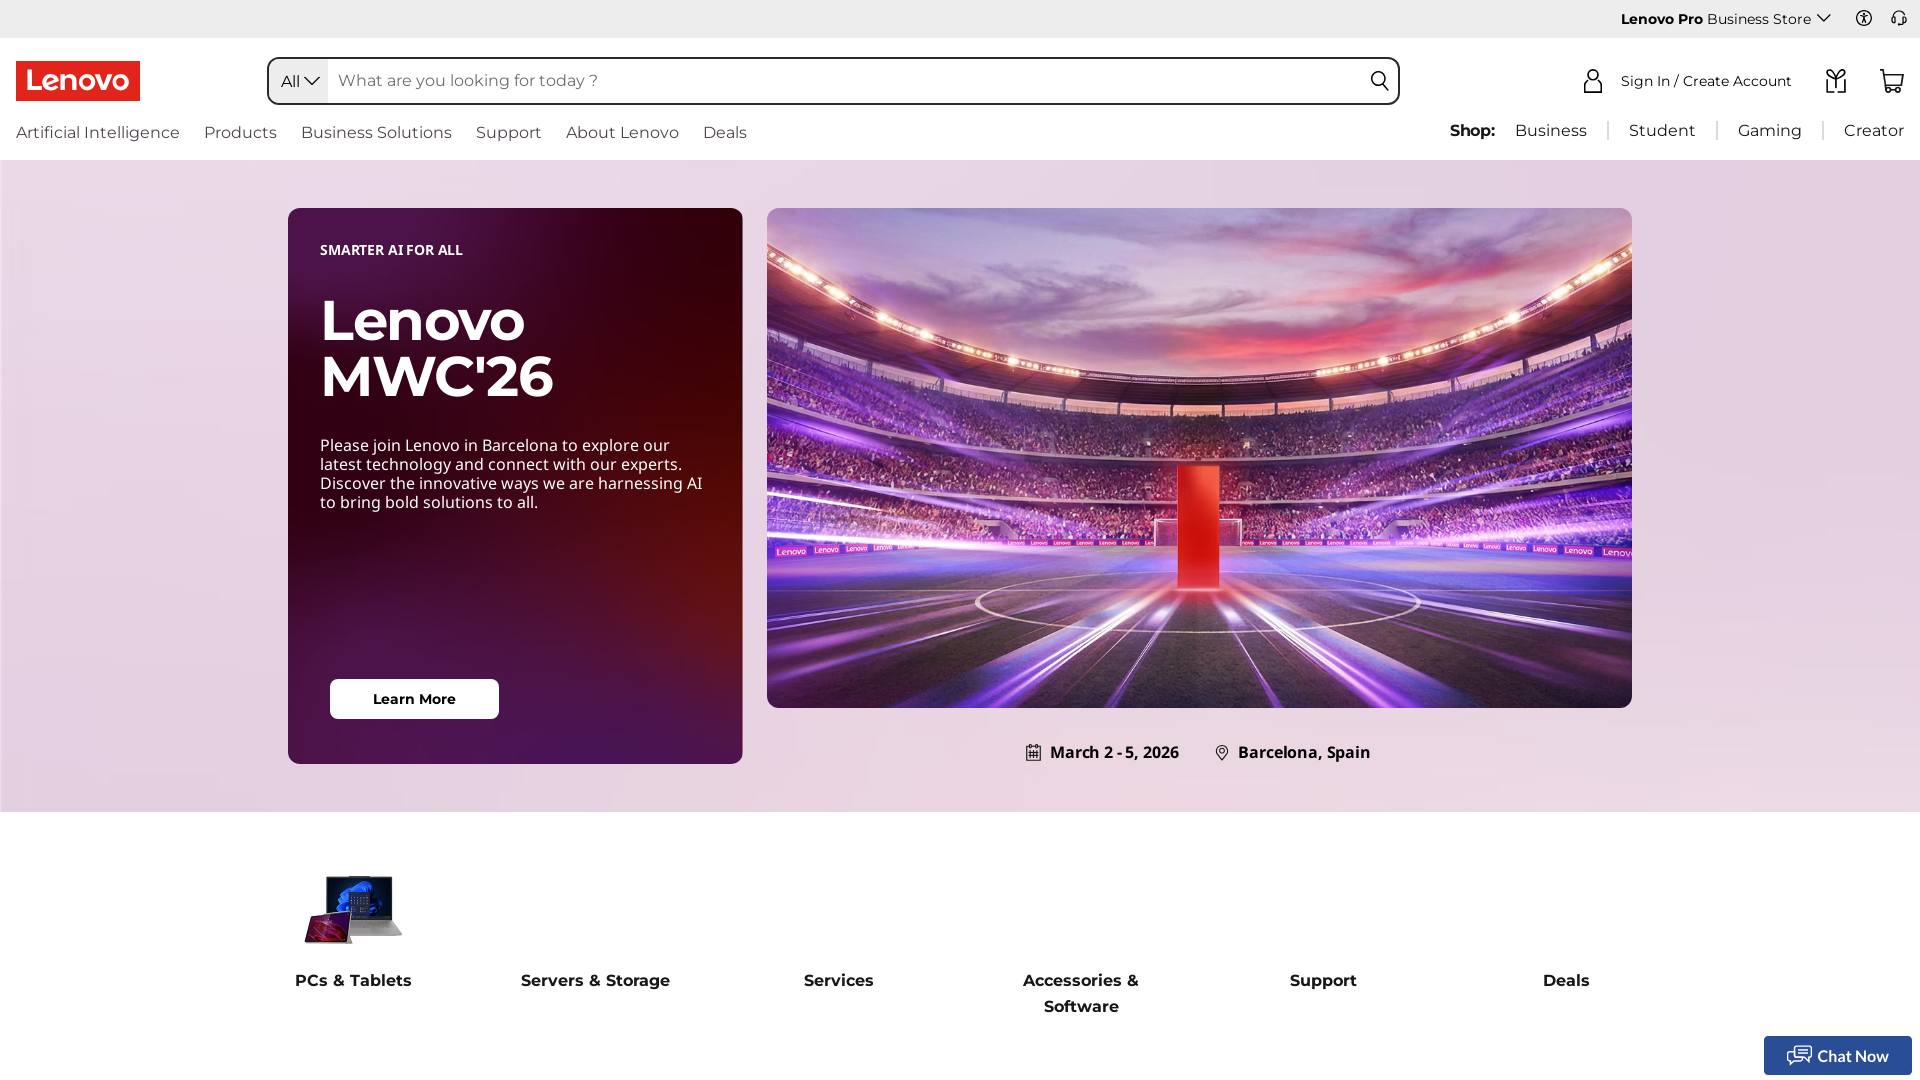

Cleared all cookies from the browser context
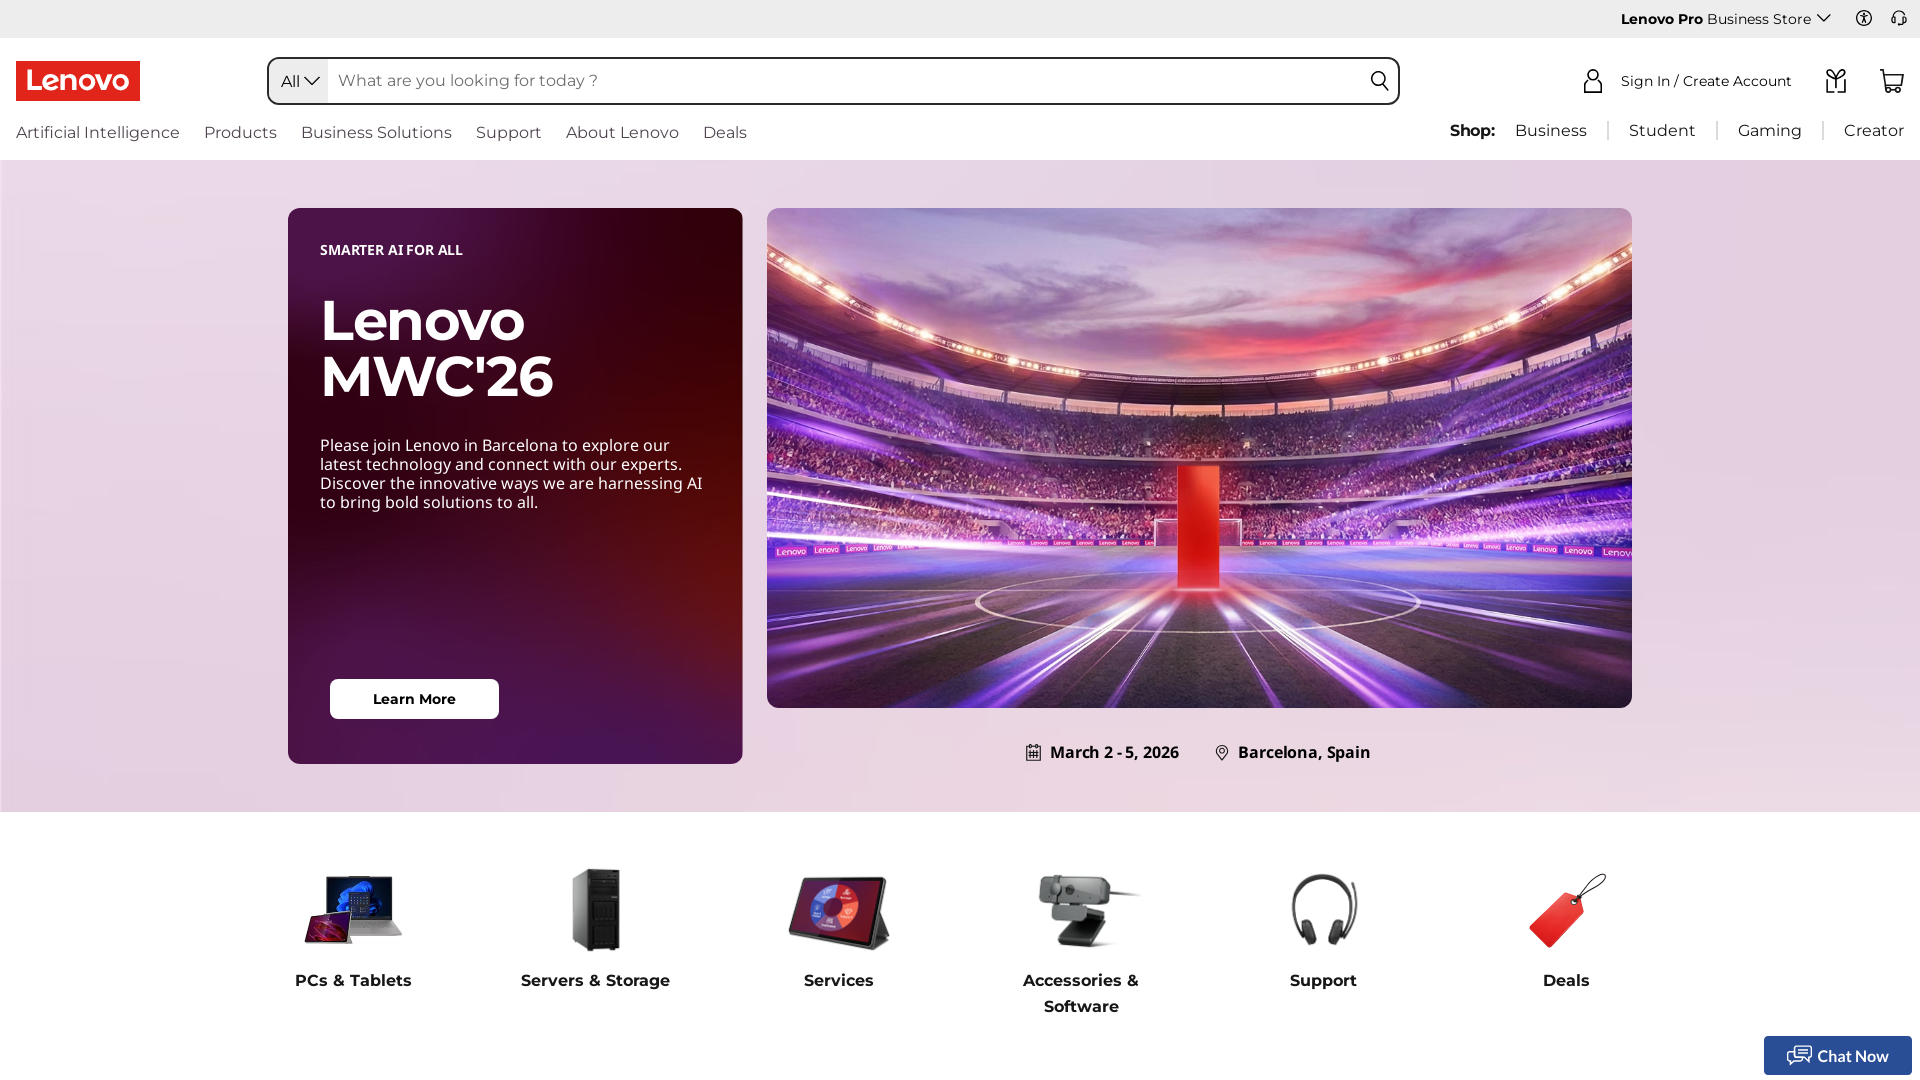

Retrieved page title: Lenovo Official Site | Laptops, Desktop PCs, Tablets, Monitors | Lenovo US
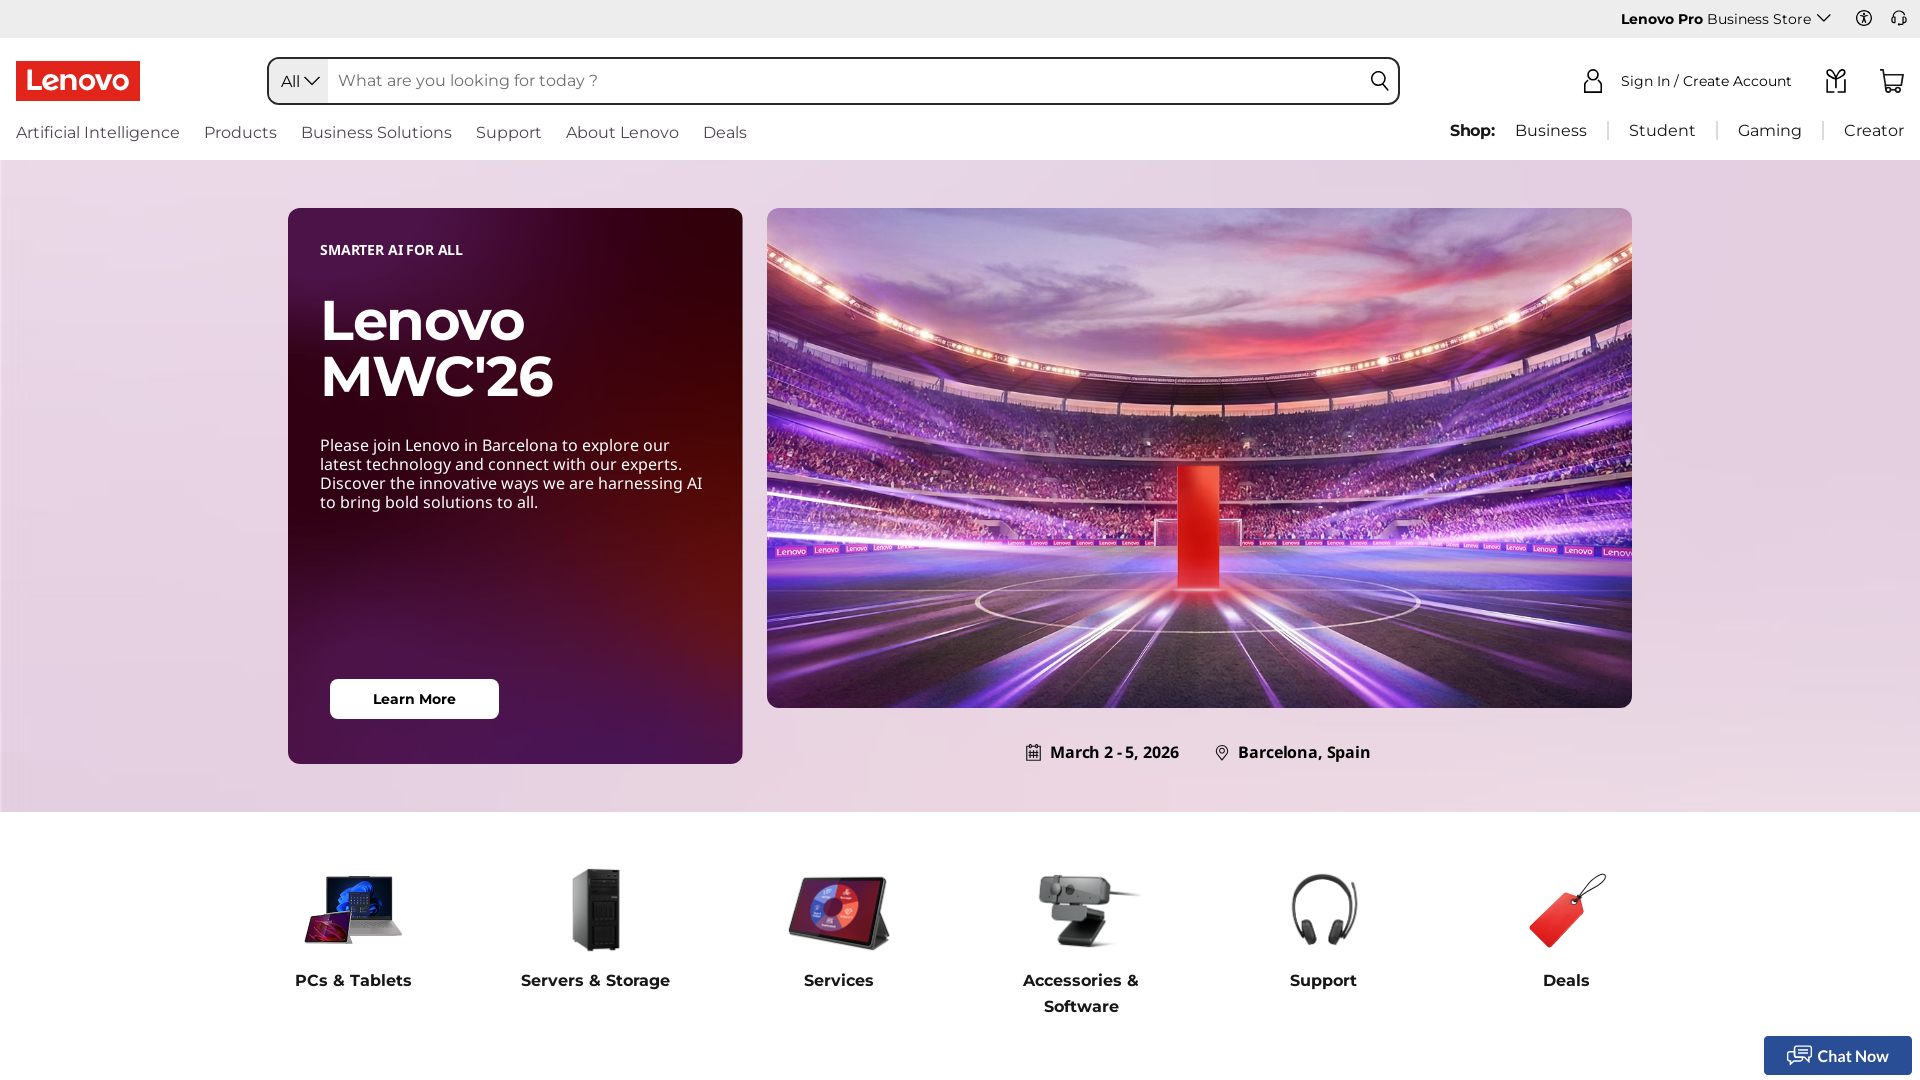

Retrieved current URL: https://www.lenovo.com/us/en/
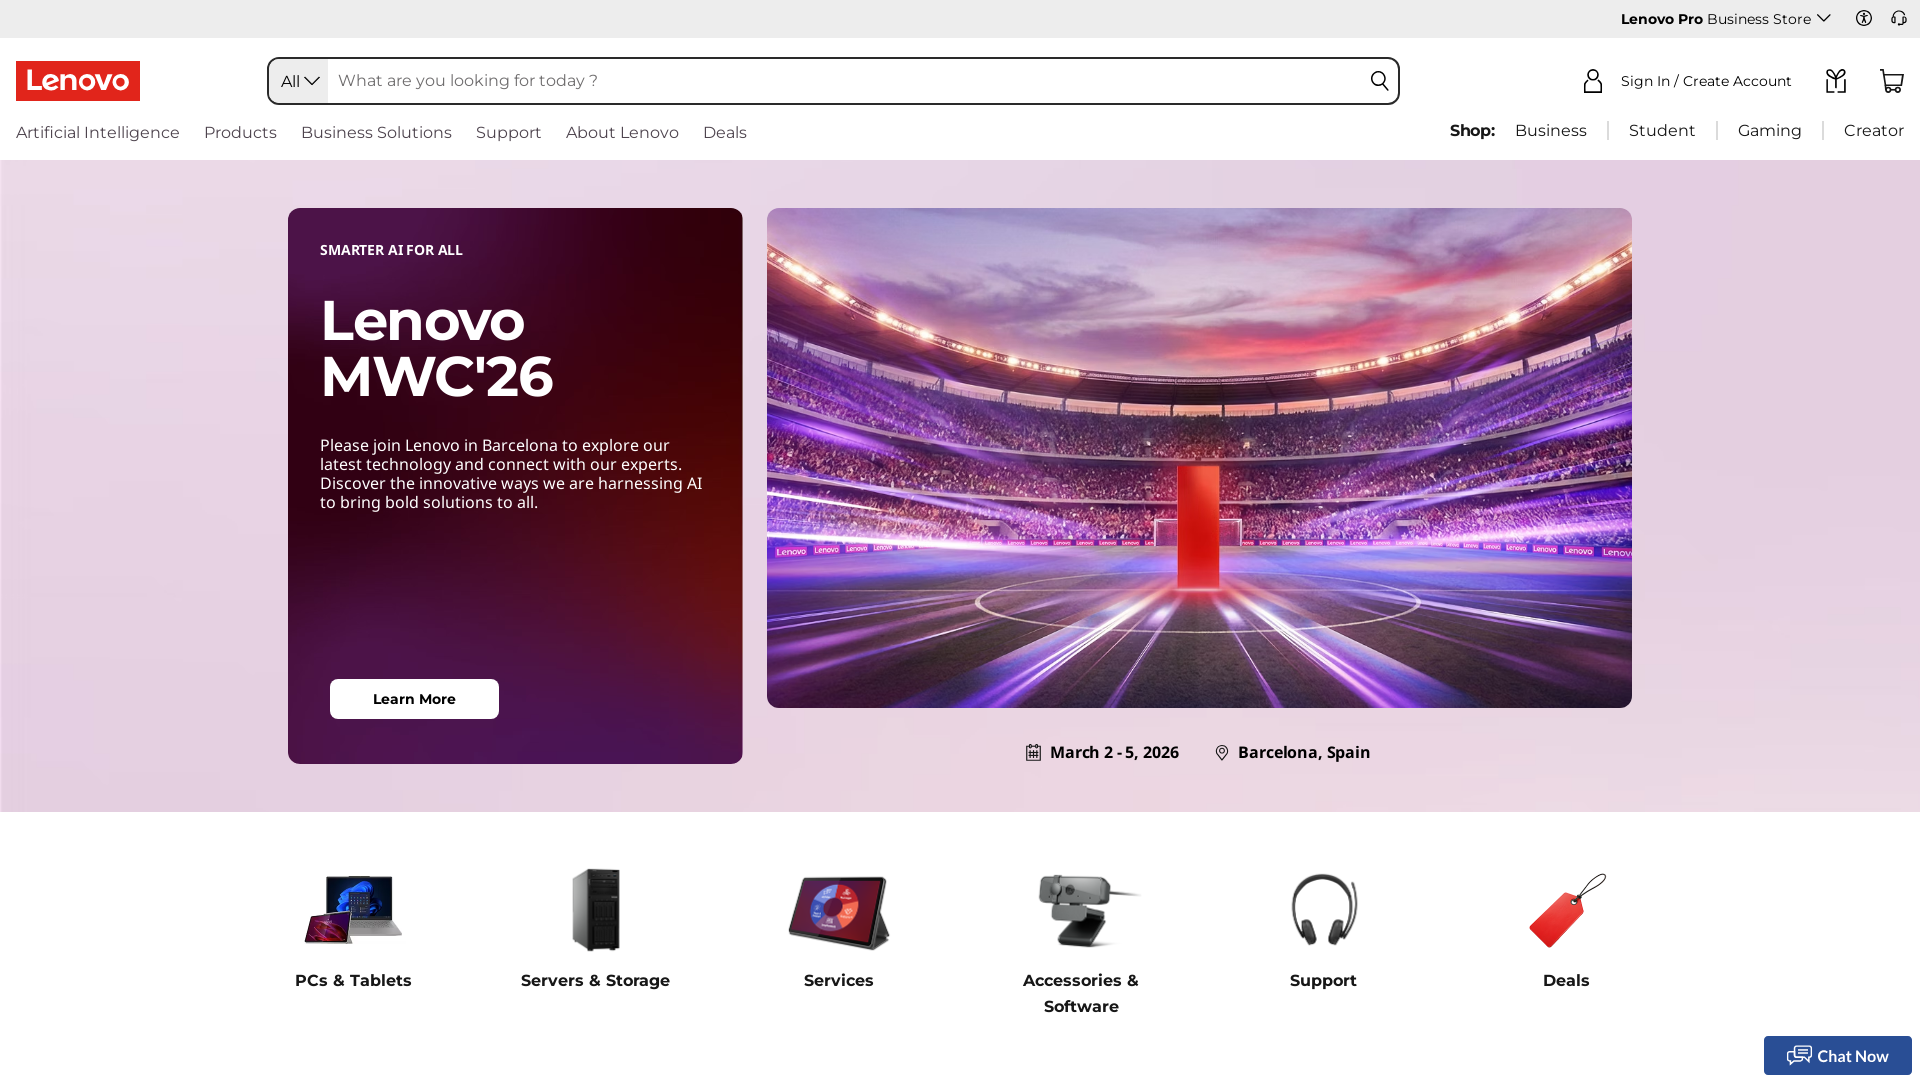

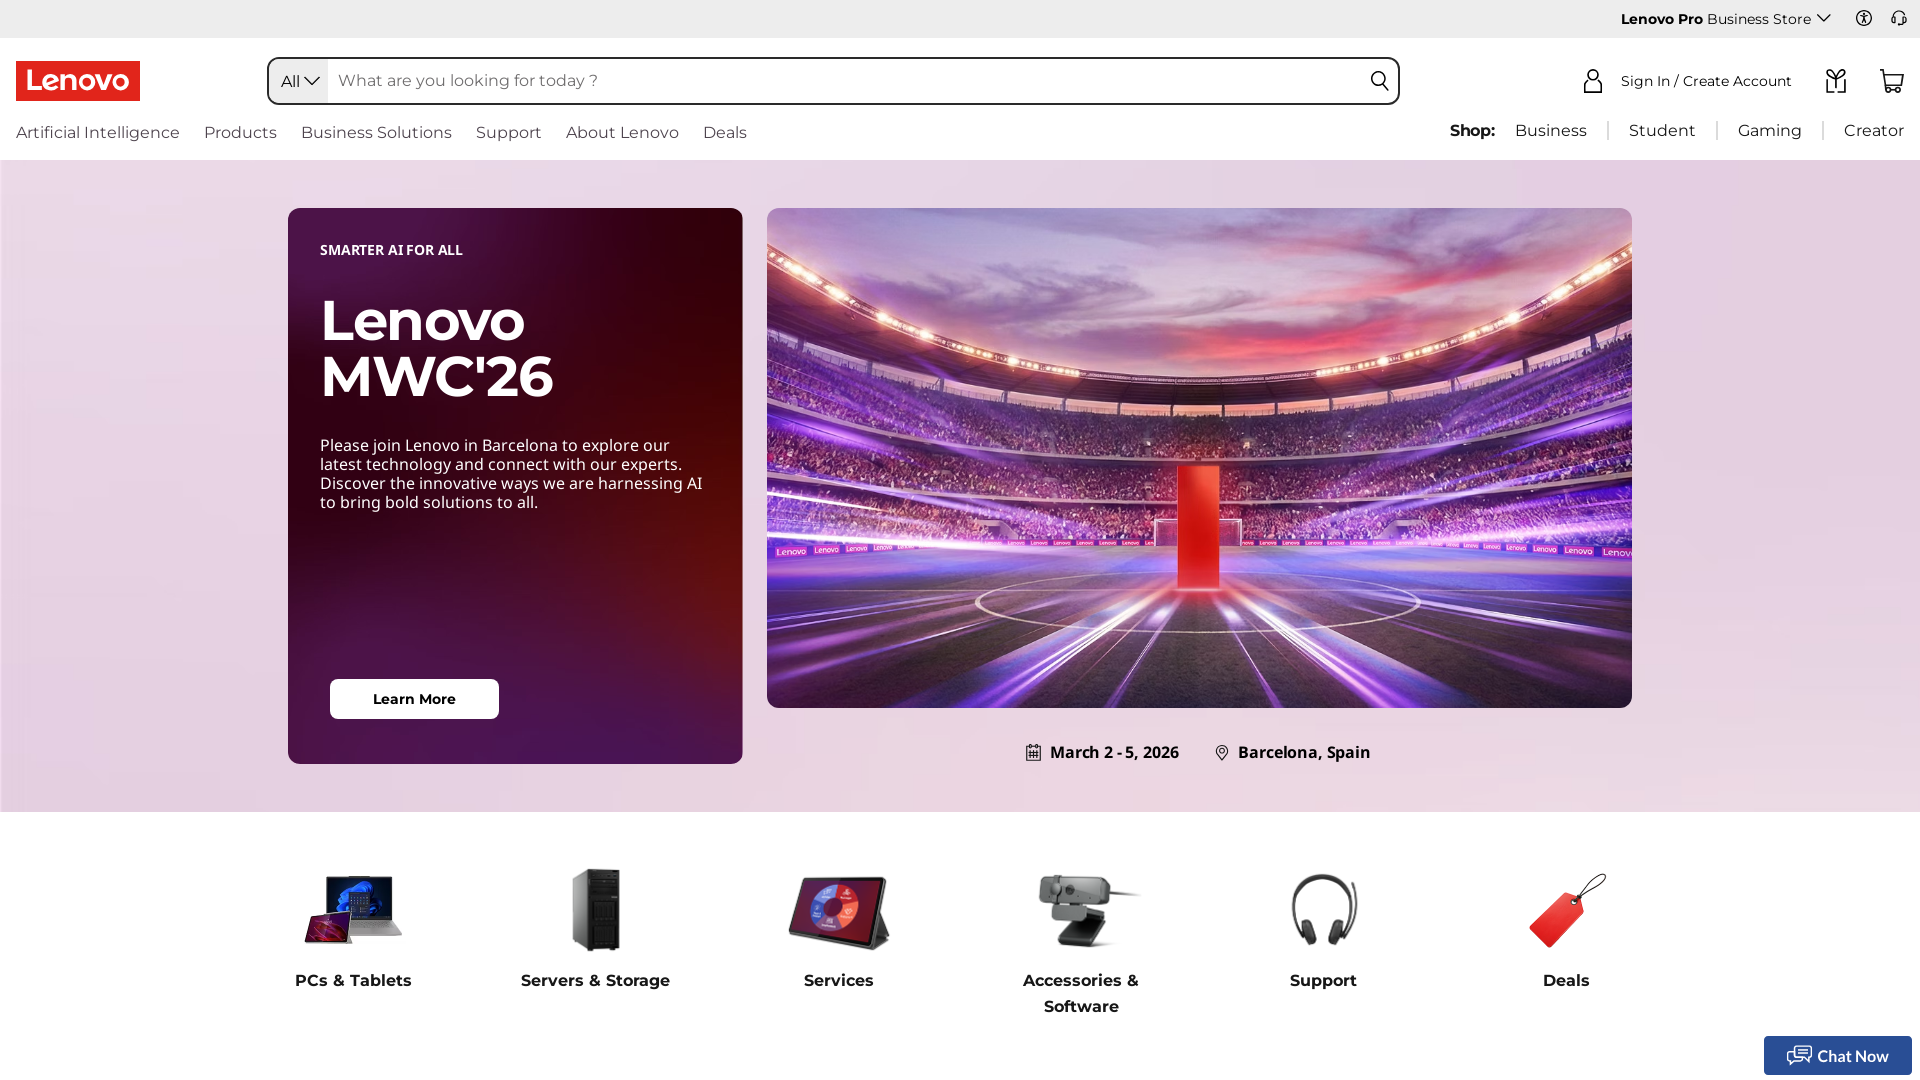